Tests switching between multiple browser windows by clicking a link that opens a new window, then switching between the original and new windows using window handles by index order.

Starting URL: https://the-internet.herokuapp.com/windows

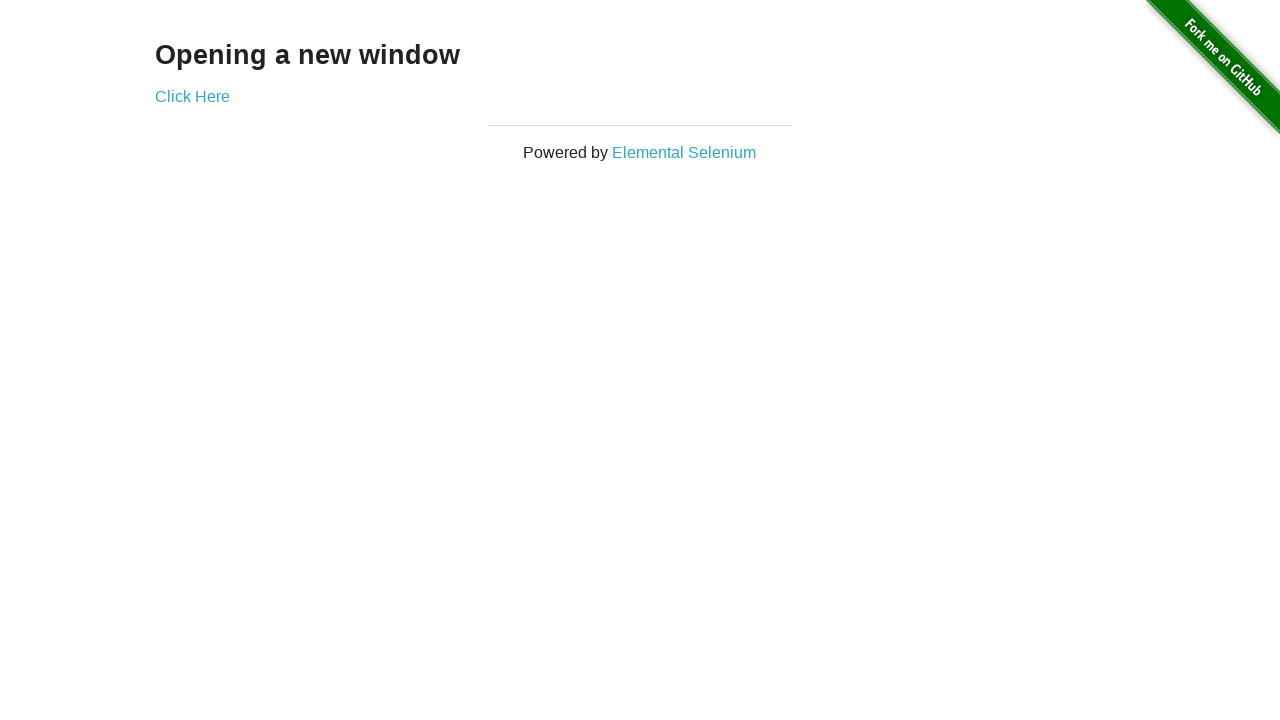

Clicked link to open new window at (192, 96) on .example a
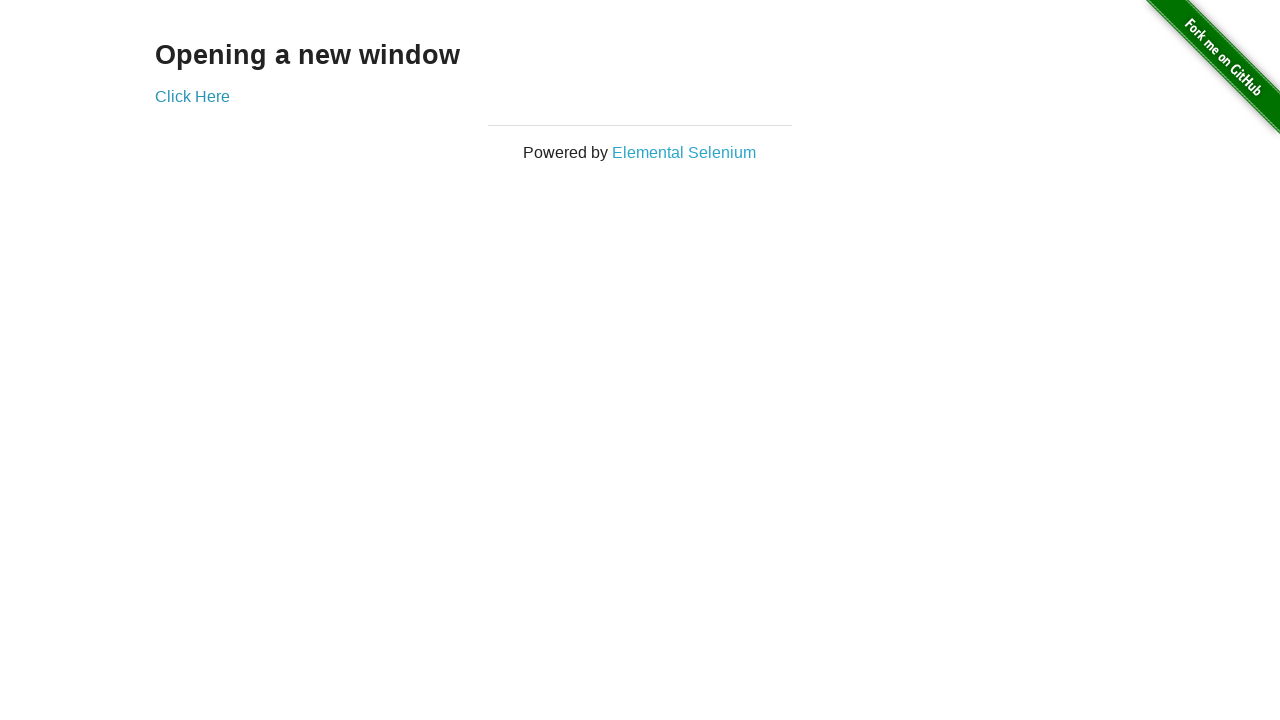

New window opened and captured
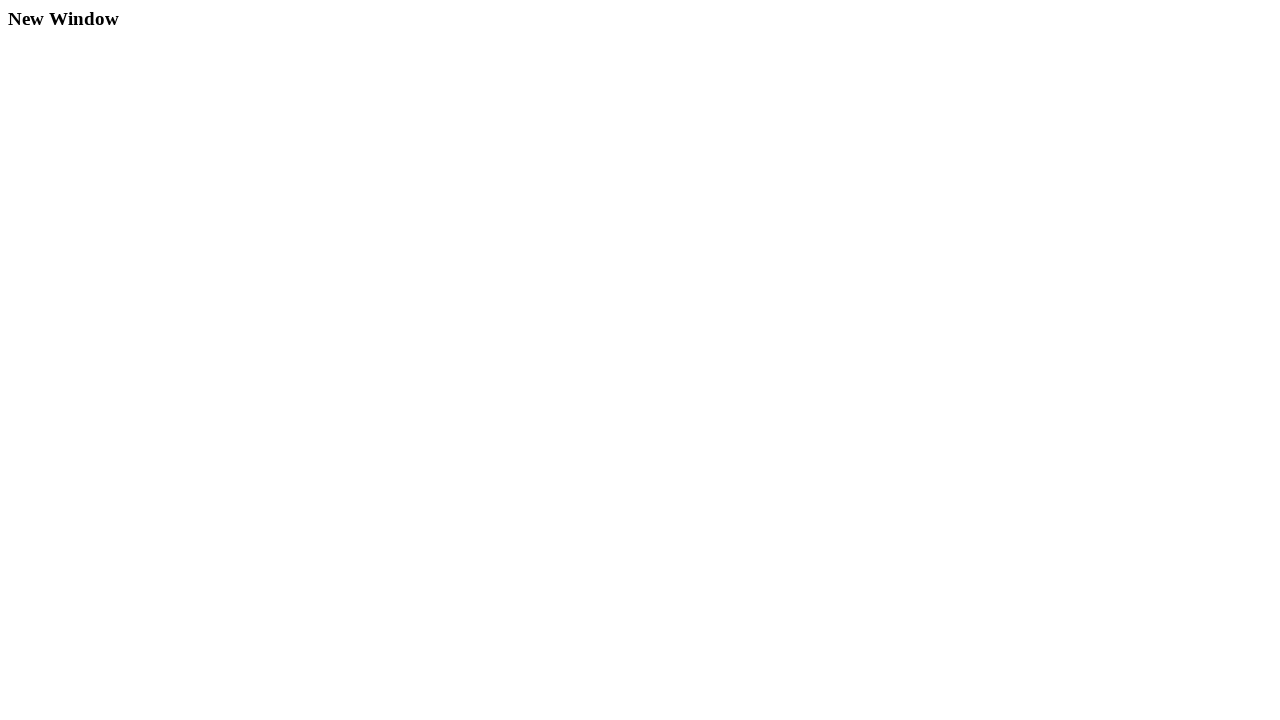

New page finished loading
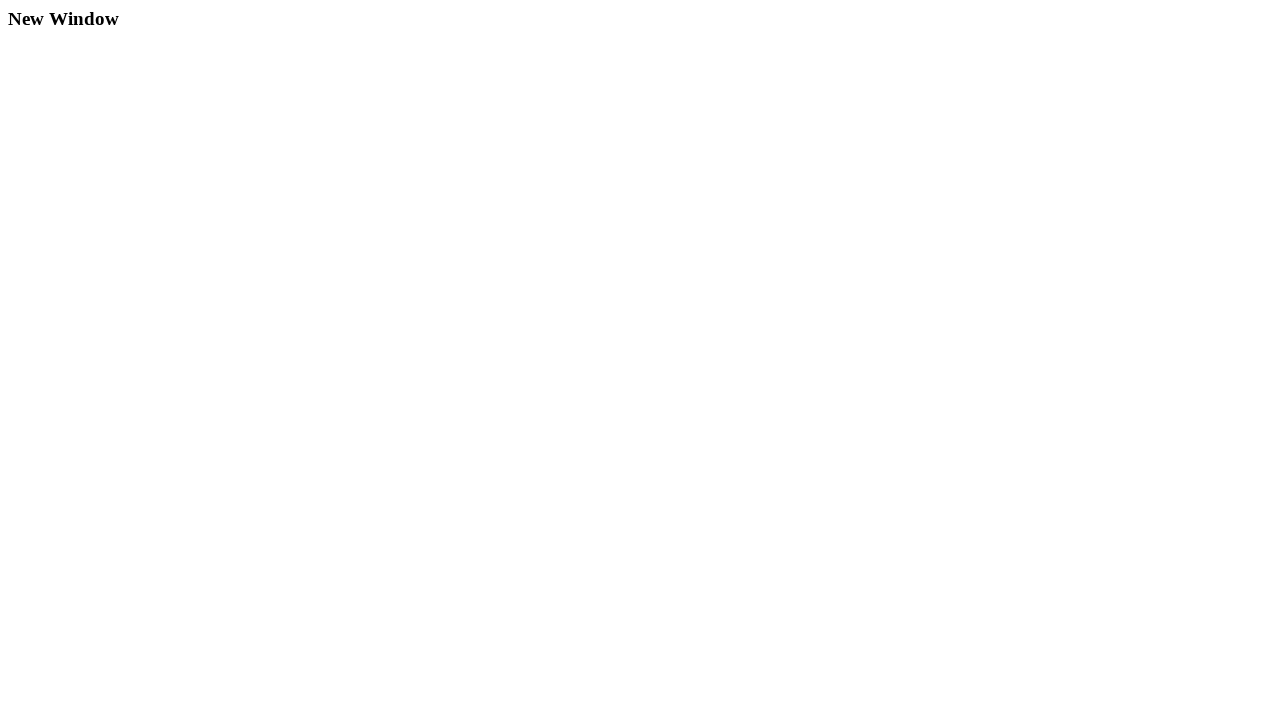

Verified original page title is 'The Internet'
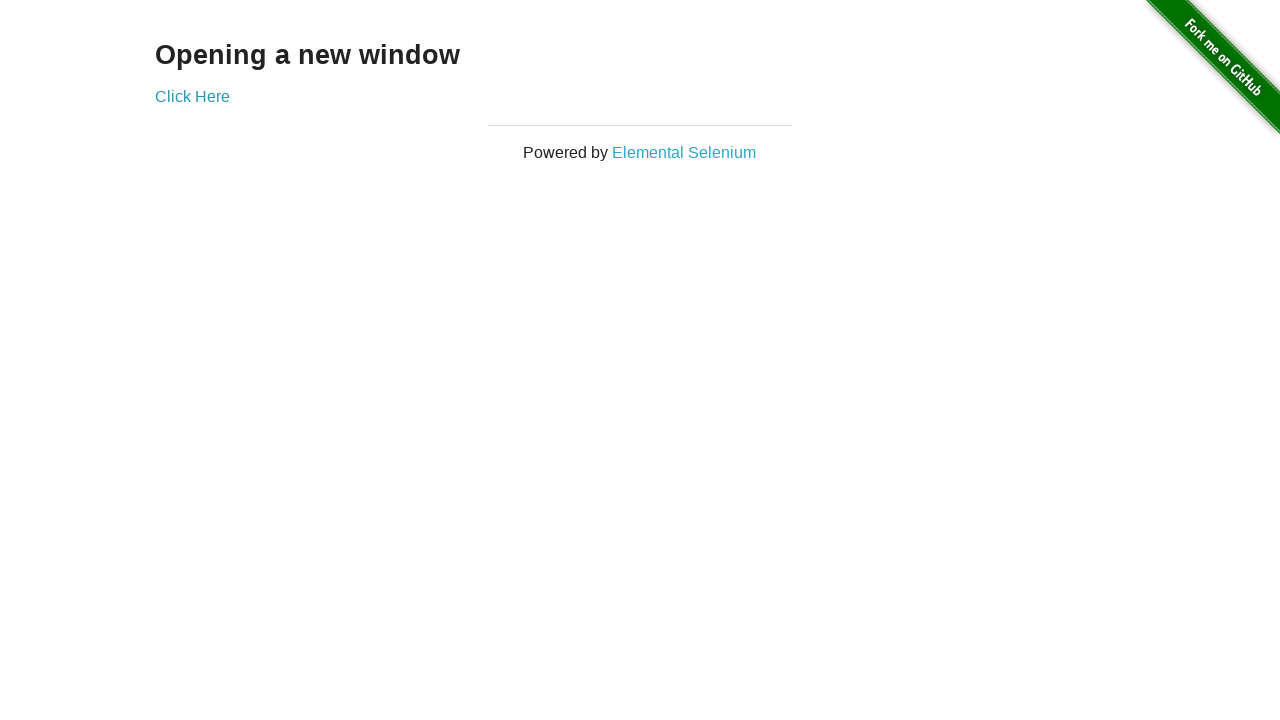

Verified new window title is 'New Window'
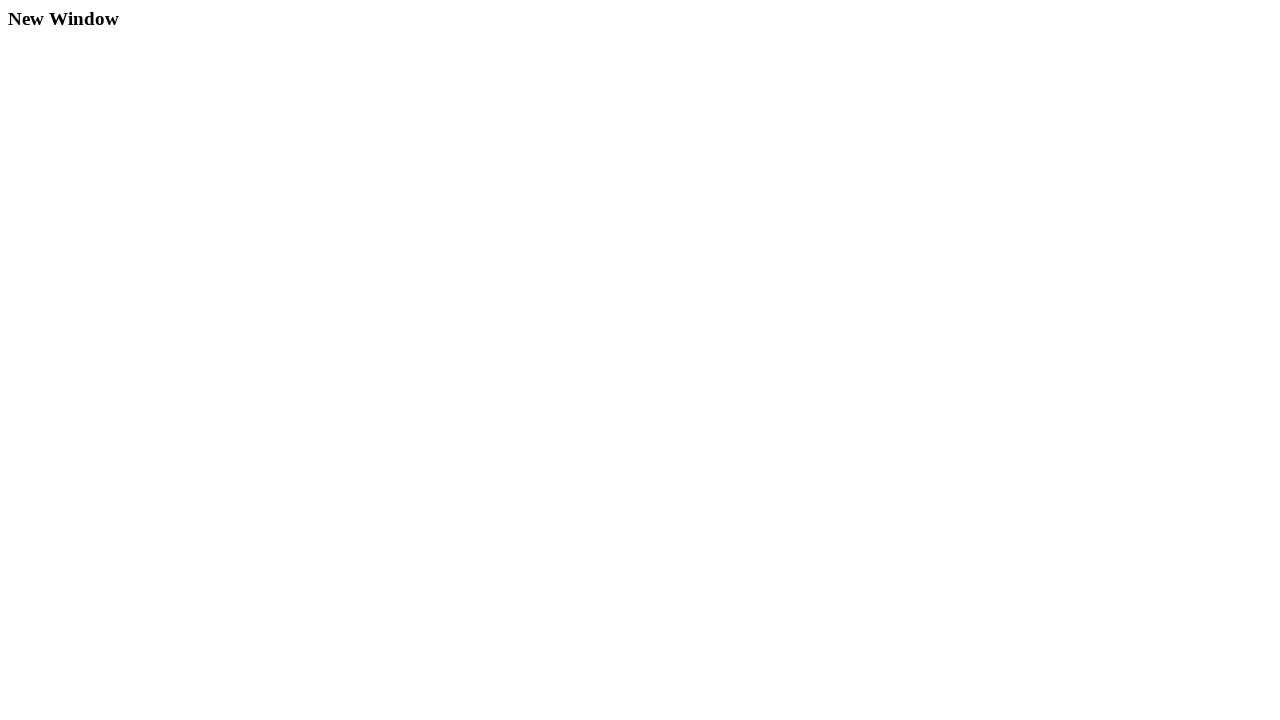

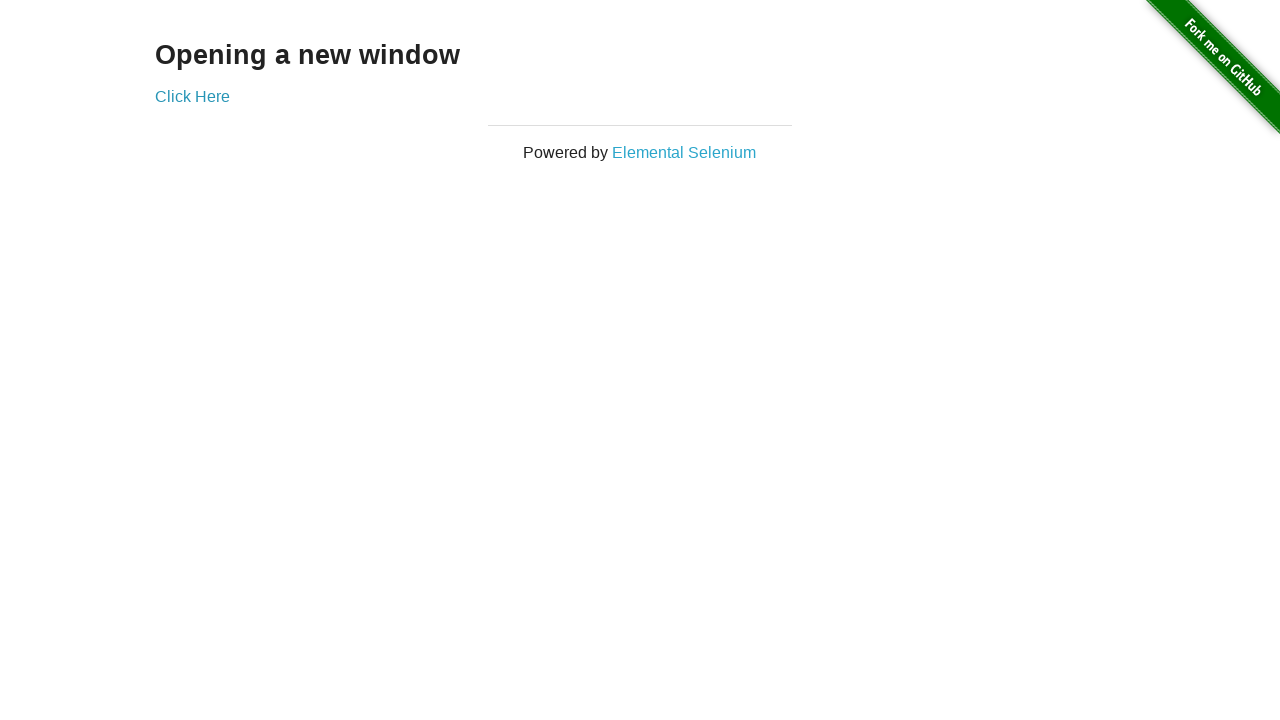